Tests form submission by filling first name, last name, and email fields on a signup form

Starting URL: https://secure-retreat-92358.herokuapp.com/

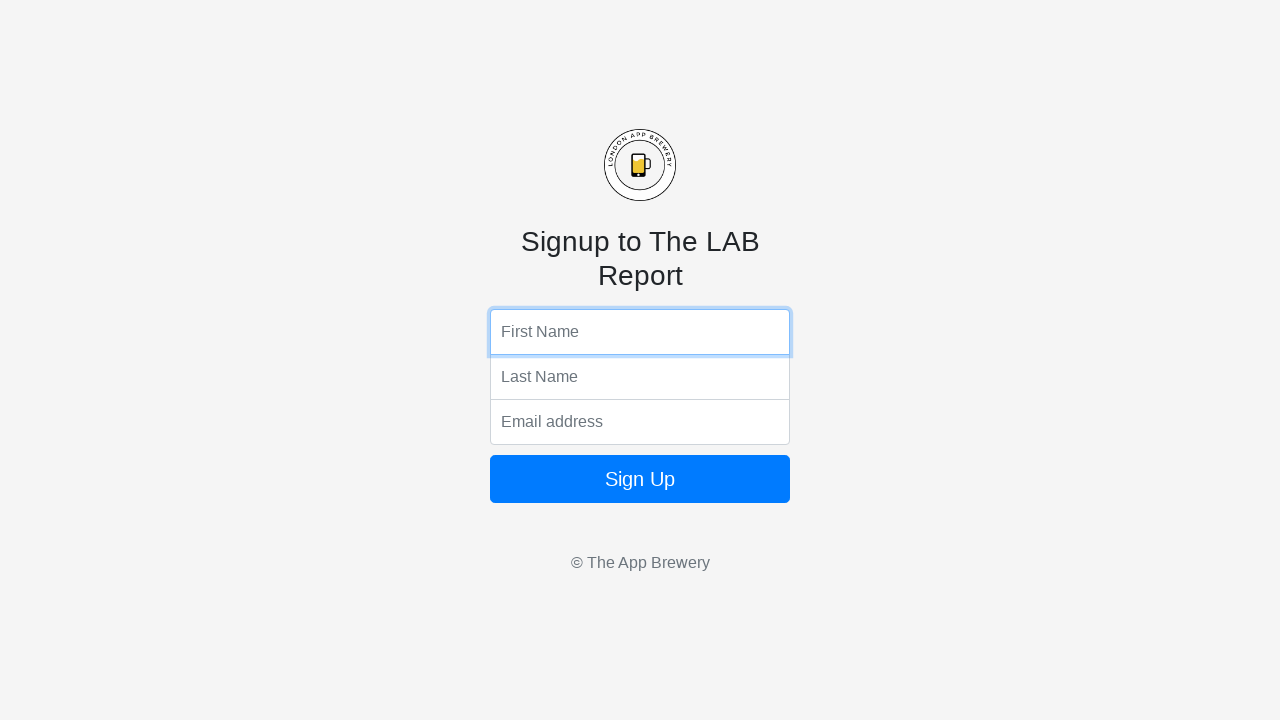

Filled first name field with 'John' on input[name='fName']
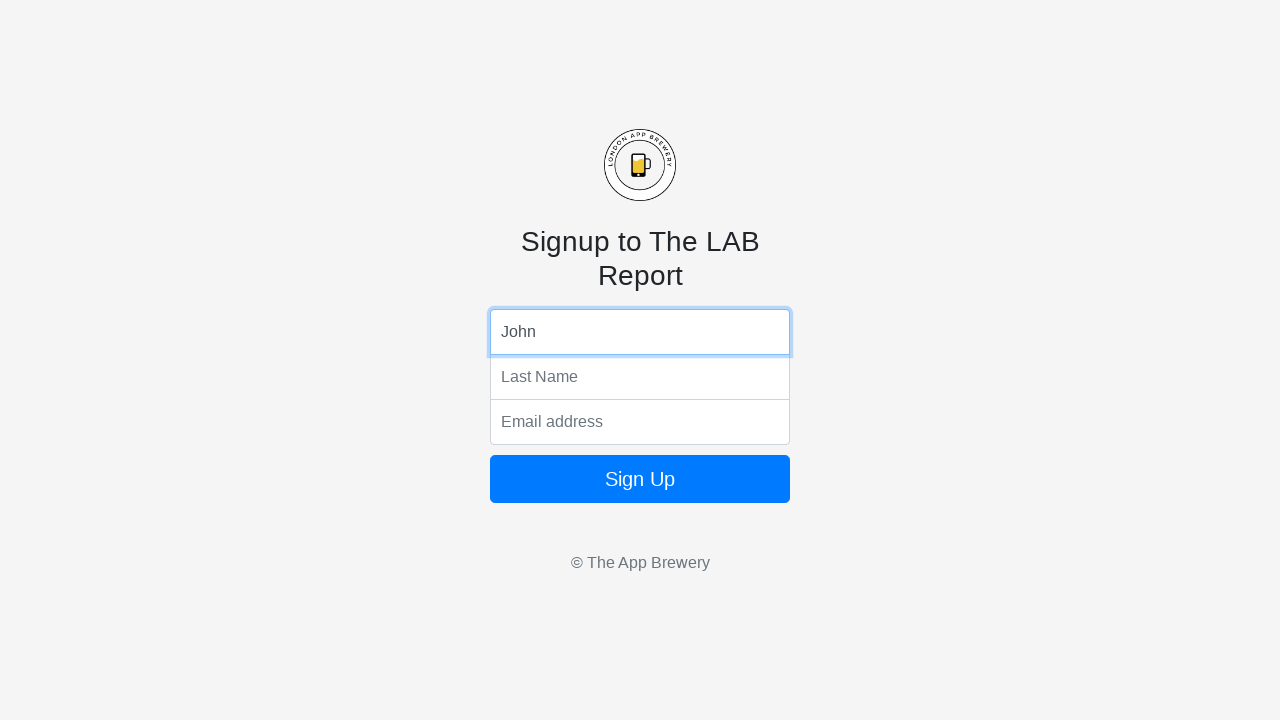

Filled last name field with 'Smith' on input[name='lName']
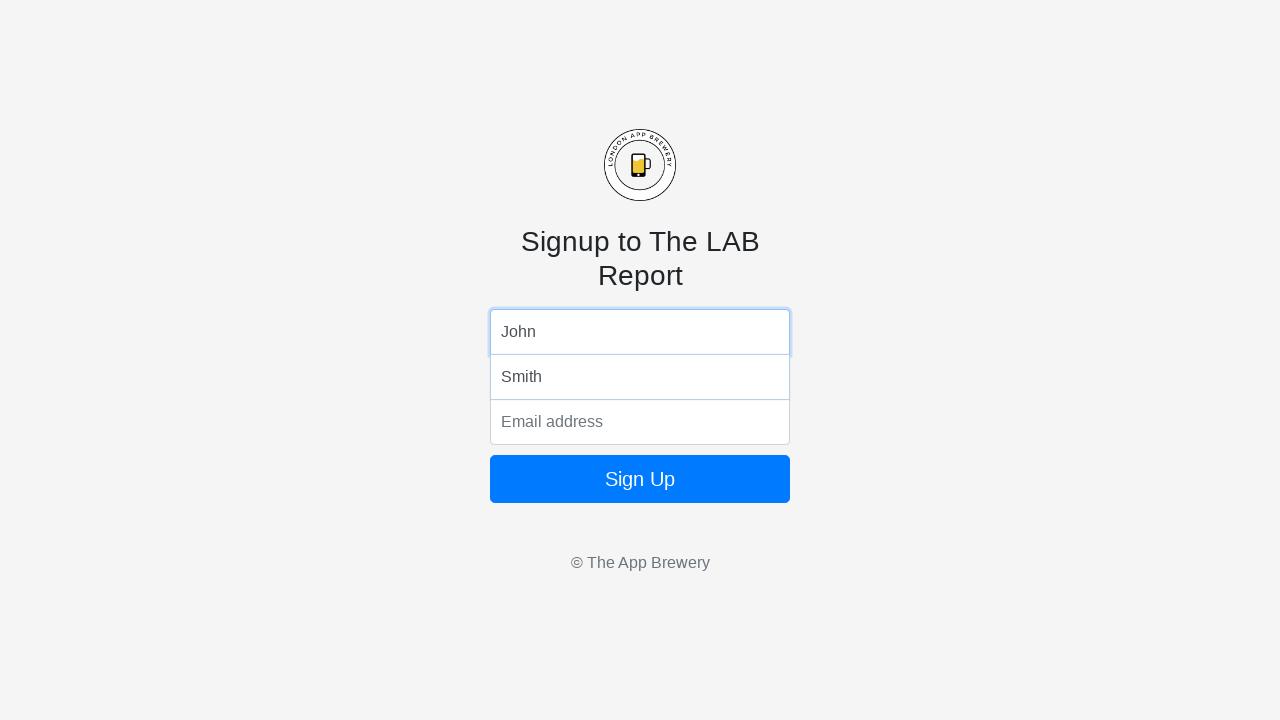

Filled email field with 'john.smith@example.com' on input[name='email']
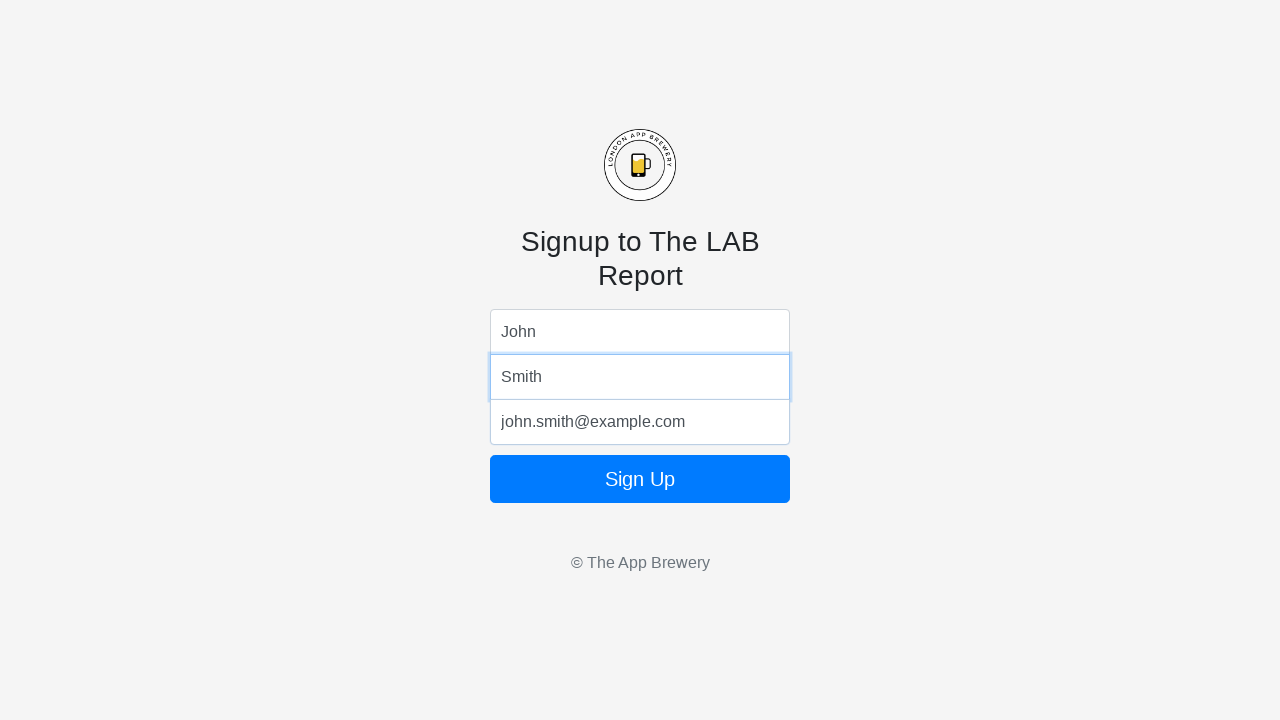

Pressed Enter to submit the signup form on input[name='email']
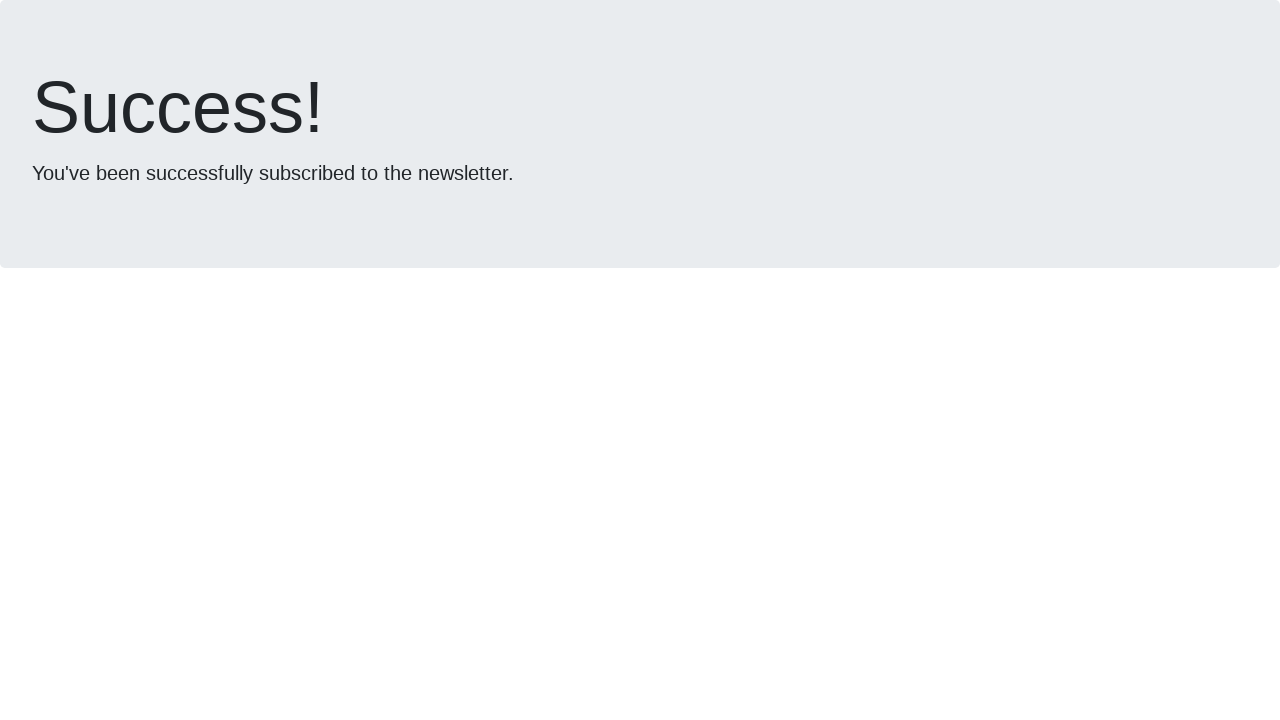

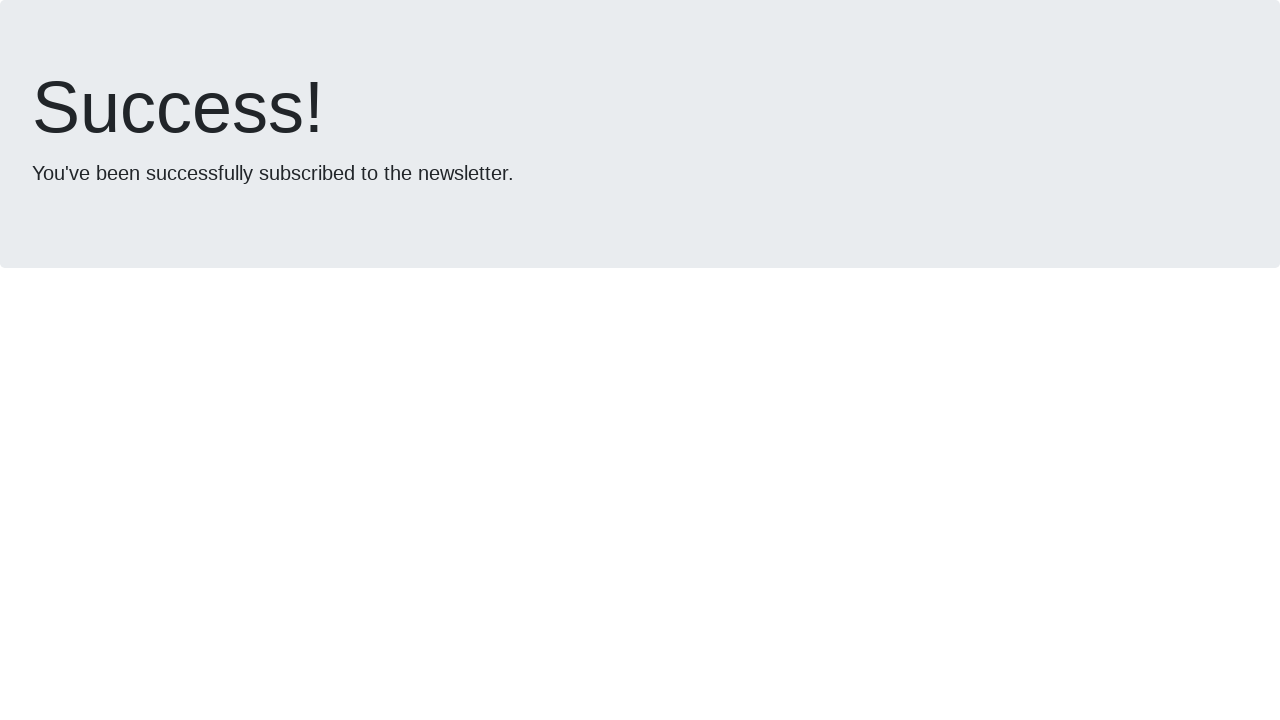